Navigates to Heytea online ordering page and waits for the page to fully load.

Starting URL: https://heyteavivocity.meuu.online/home

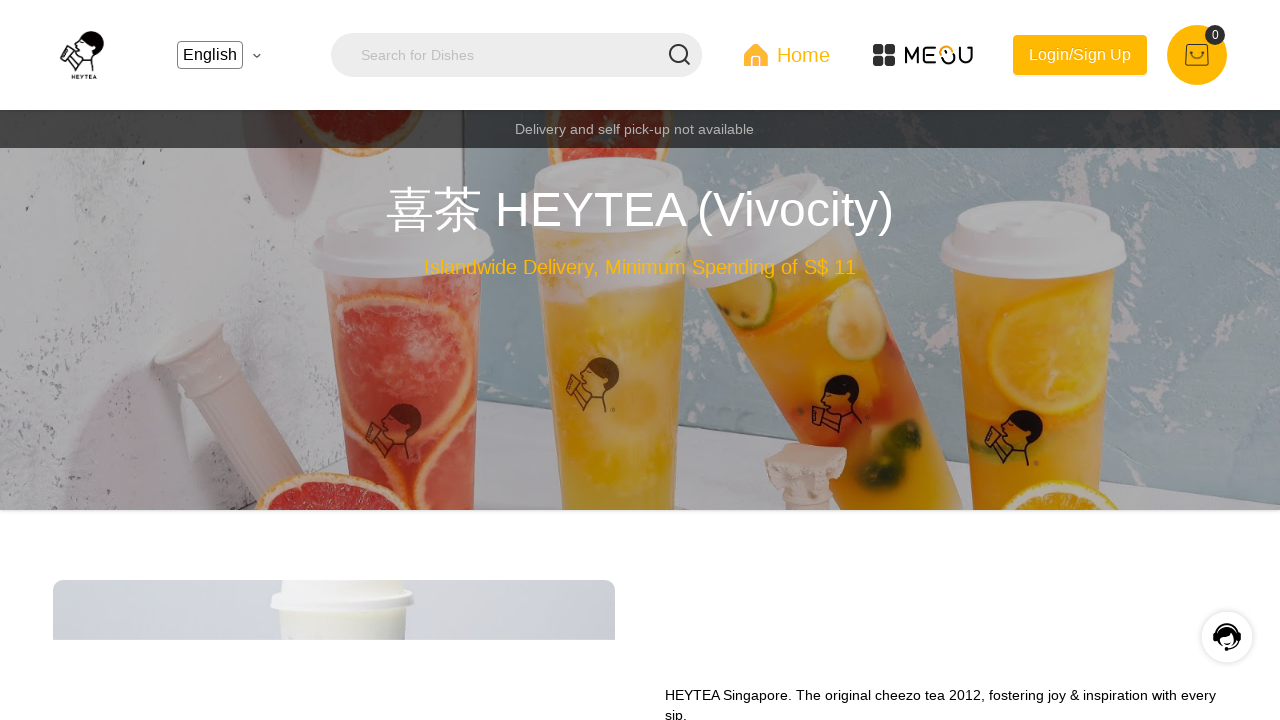

Waited for page to reach networkidle state - Heytea online ordering page fully loaded
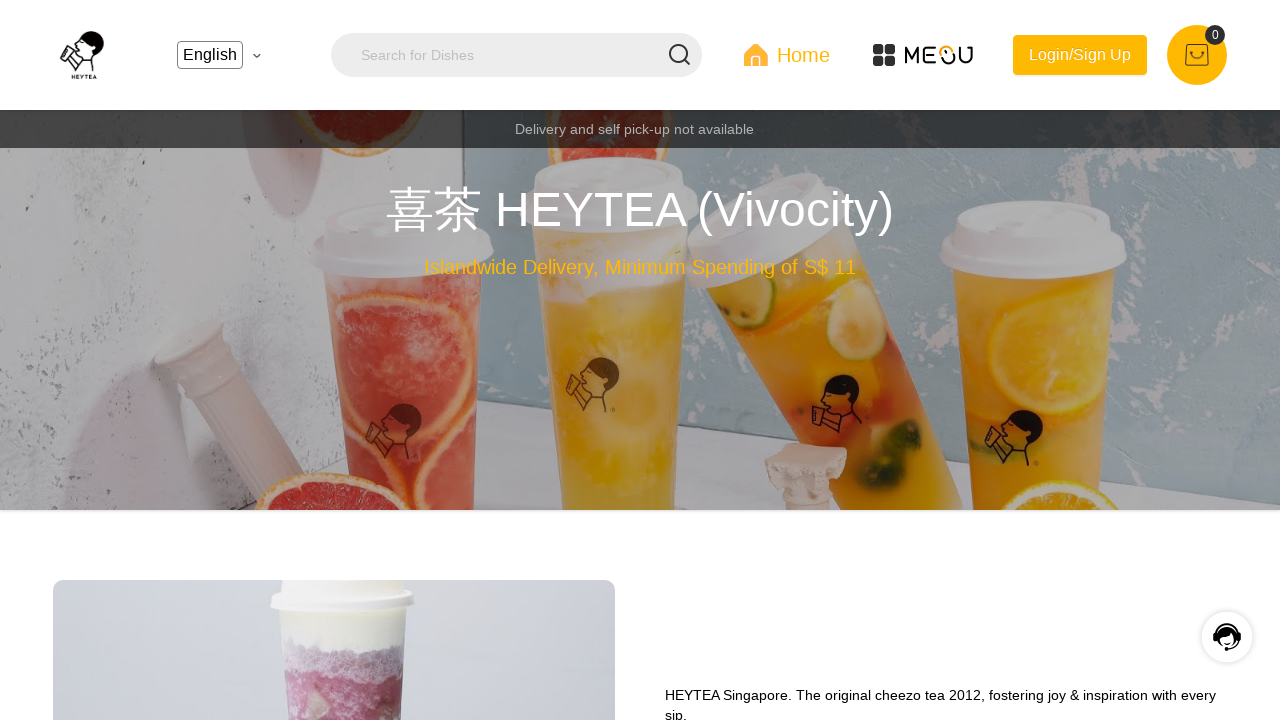

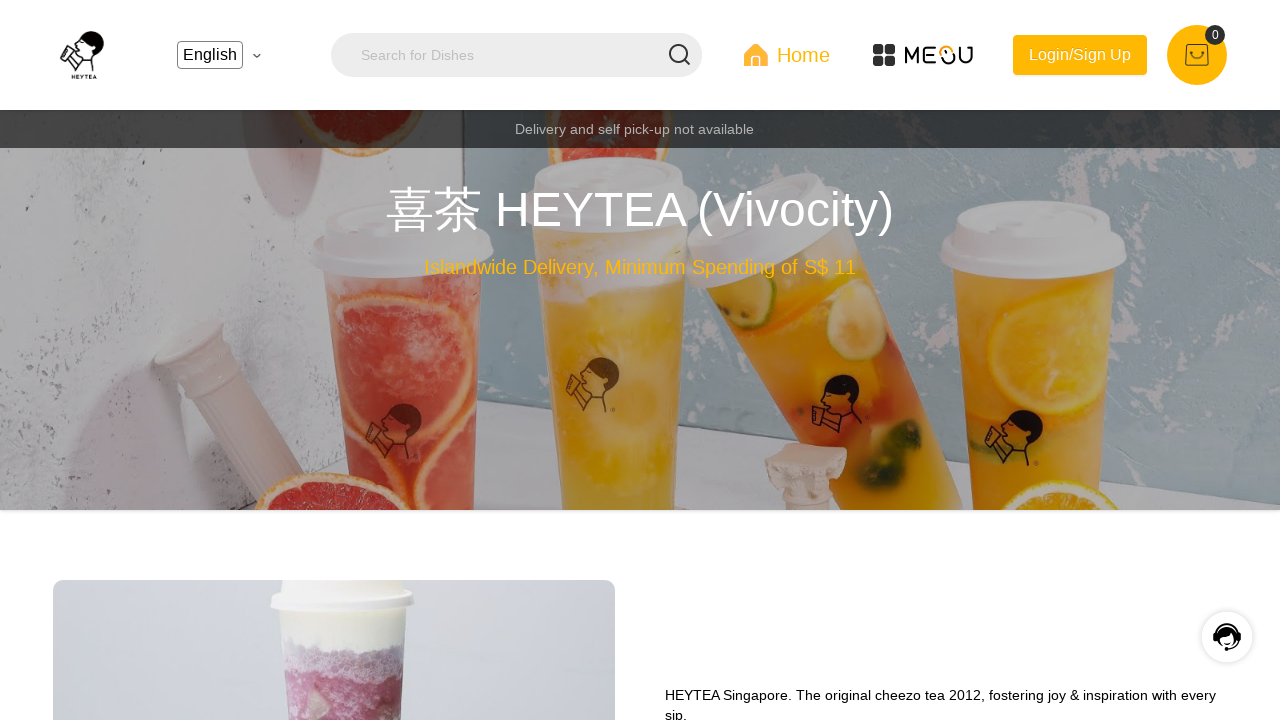